Tests an explicit wait scenario where the script waits for a price element to show "100", then clicks a book button, calculates a mathematical value based on an input, fills in the answer, and submits the solution.

Starting URL: http://suninjuly.github.io/explicit_wait2.html

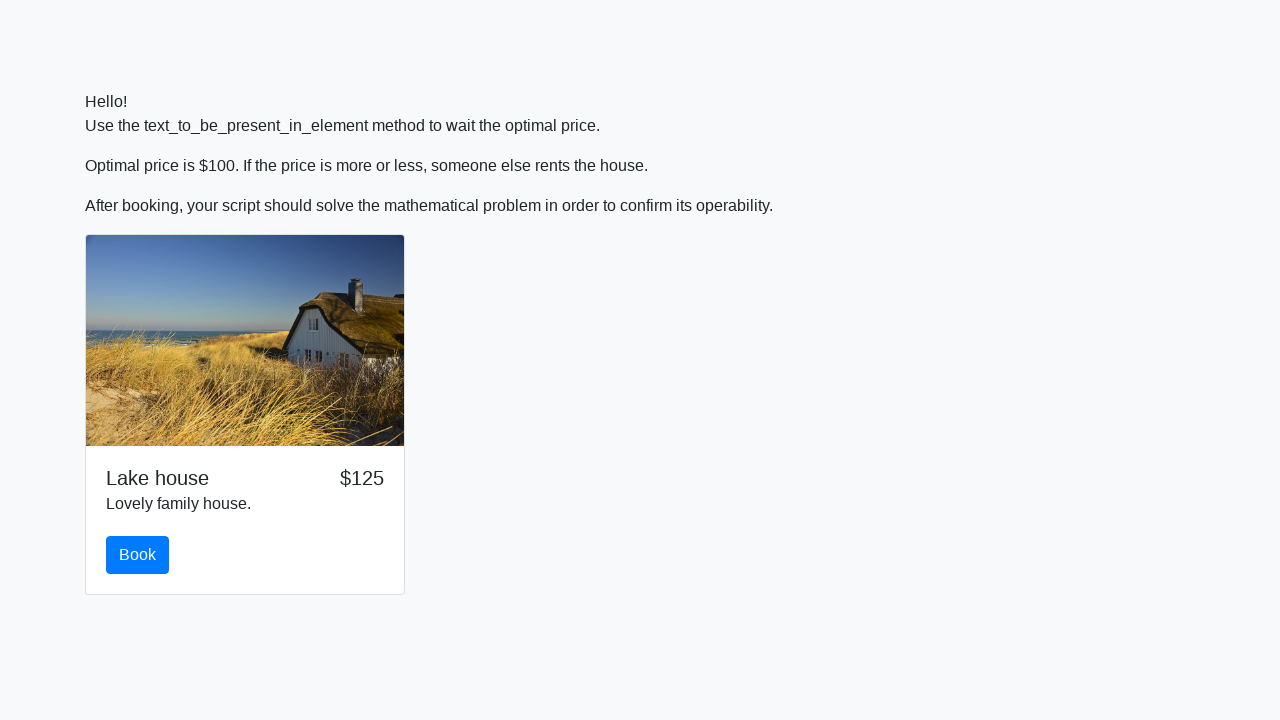

Waited for price element to show '100'
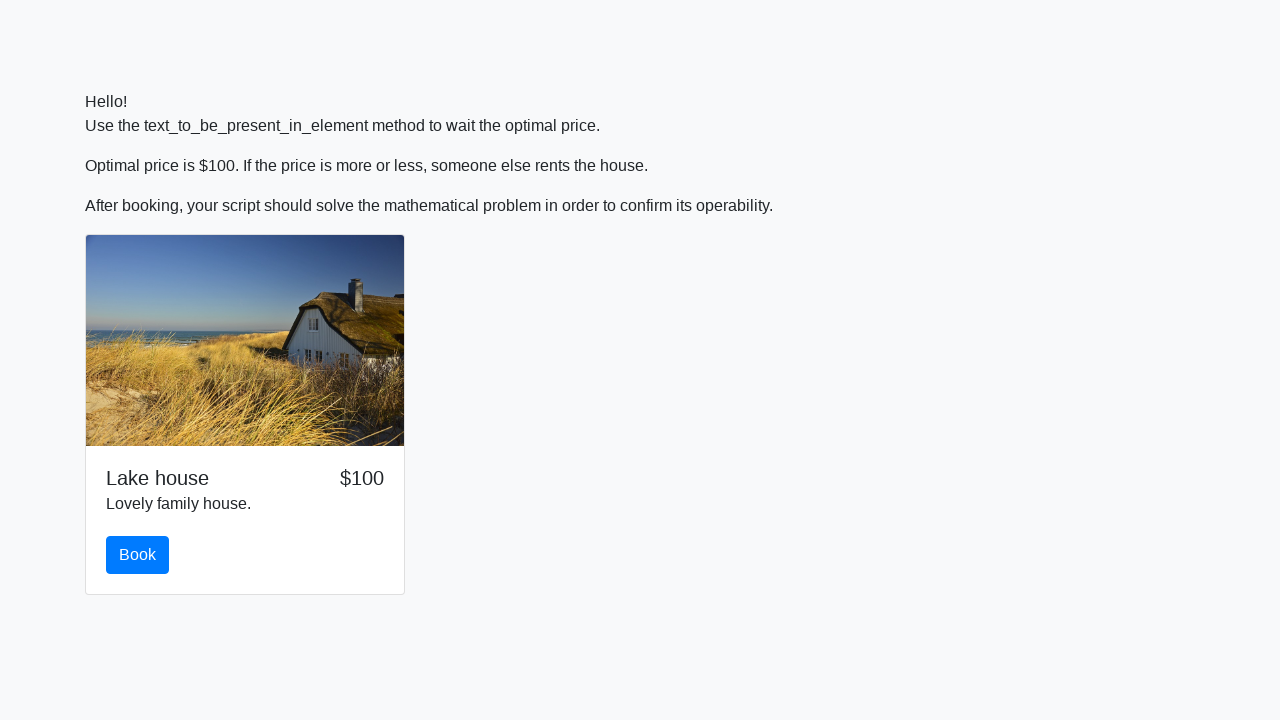

Clicked the book button at (138, 555) on #book
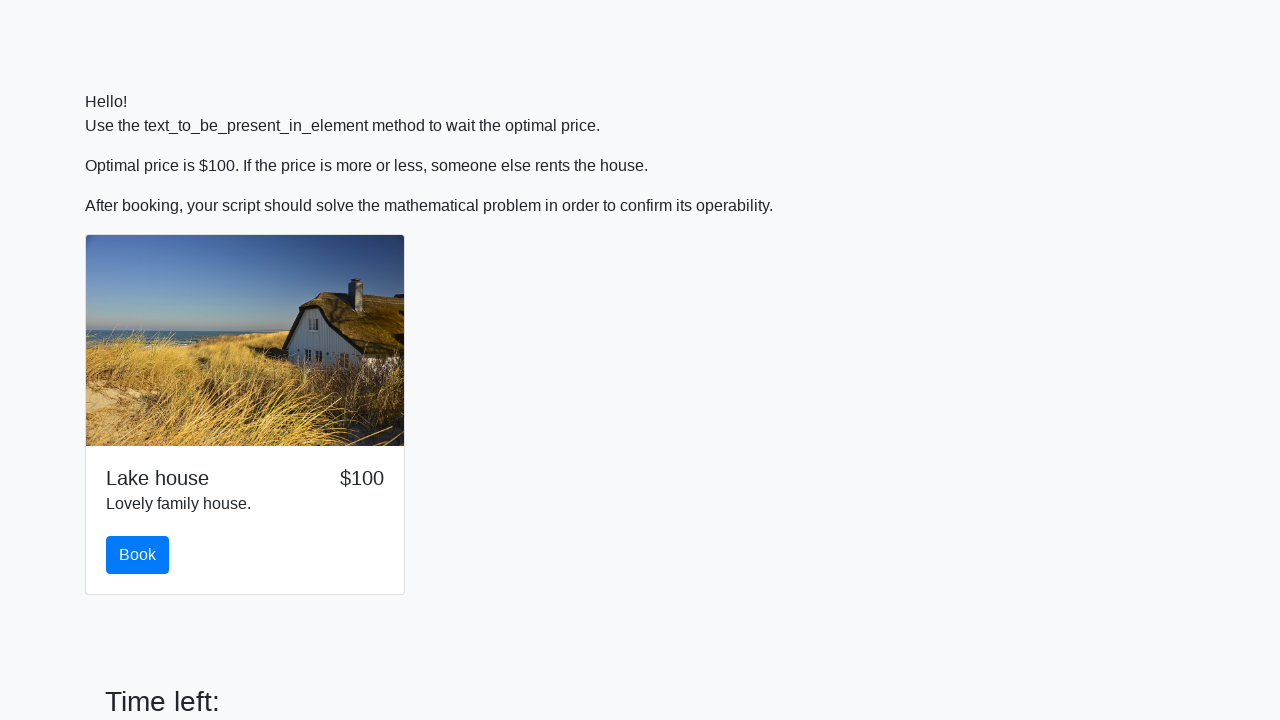

Retrieved input value: 262
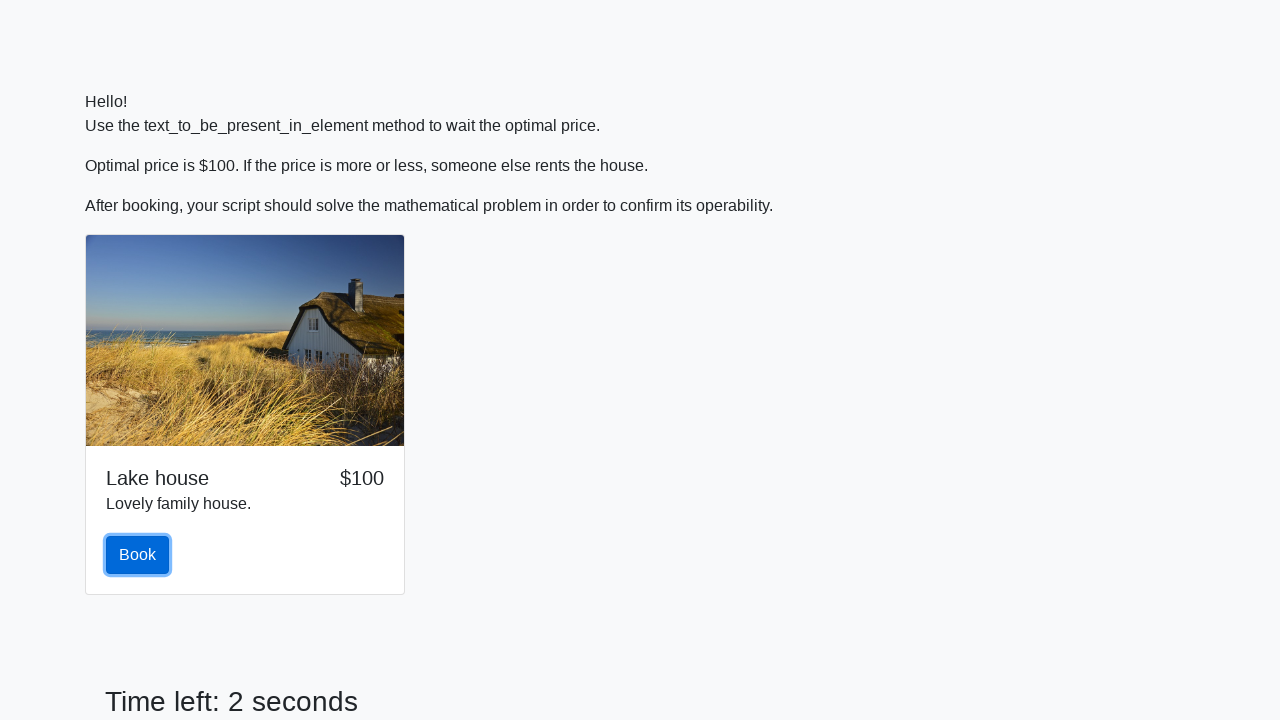

Calculated mathematical result: 2.431813536194025
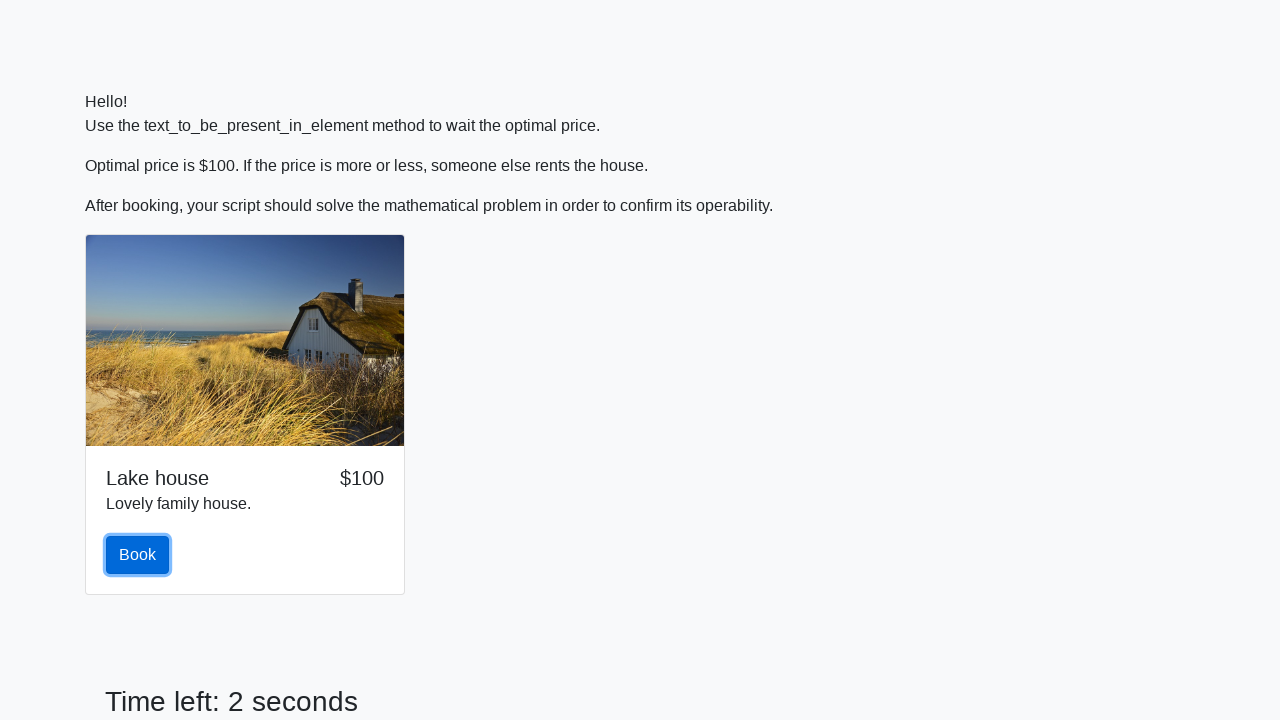

Filled answer field with calculated value: 2.431813536194025 on #answer
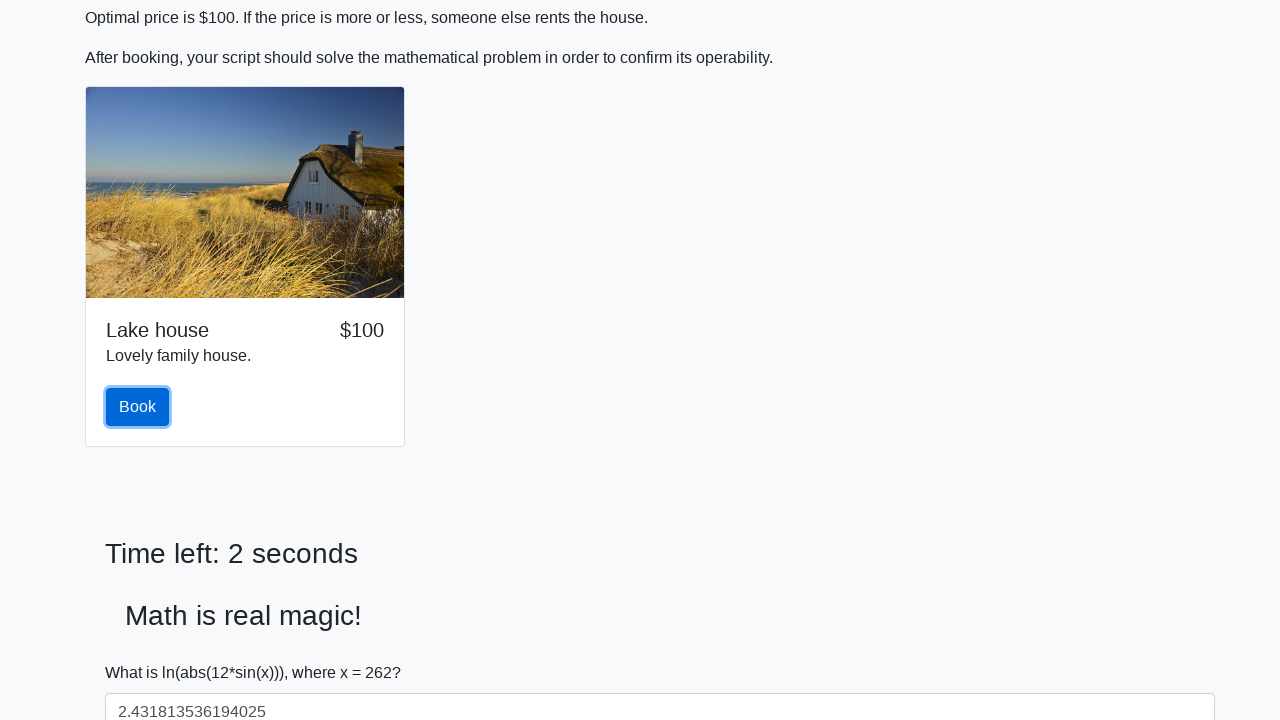

Clicked the solve button to submit solution at (143, 651) on #solve
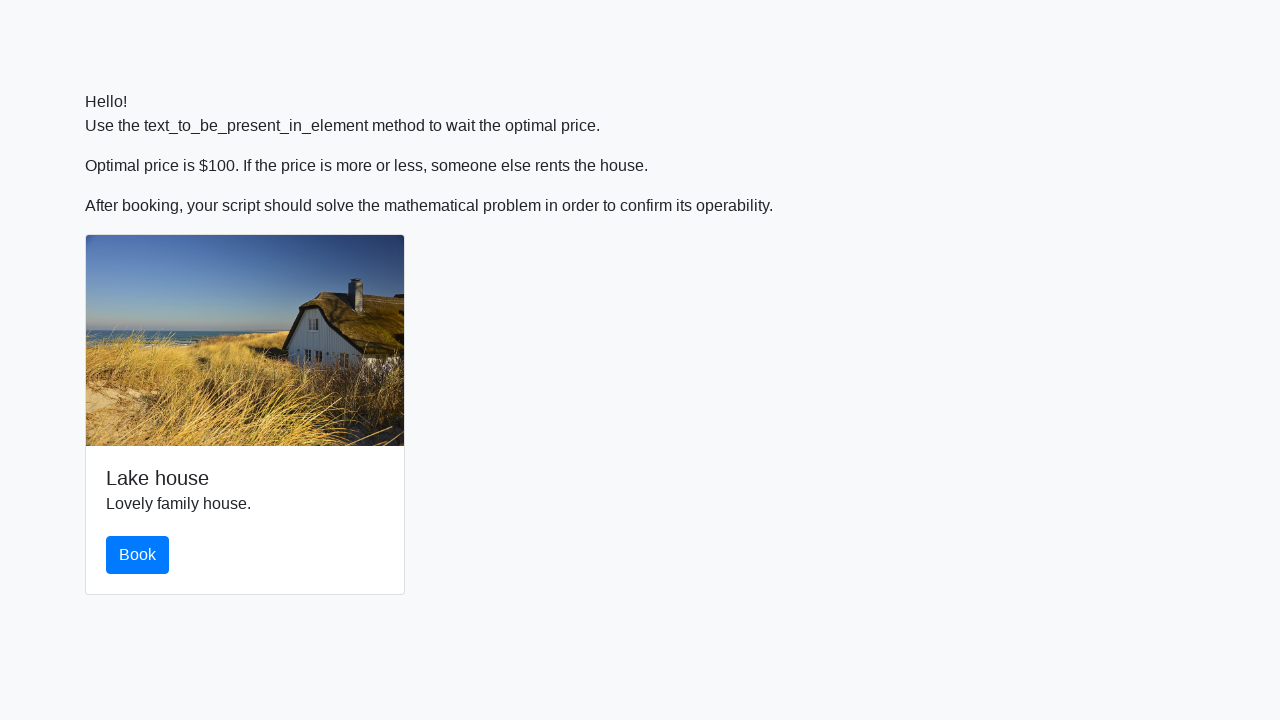

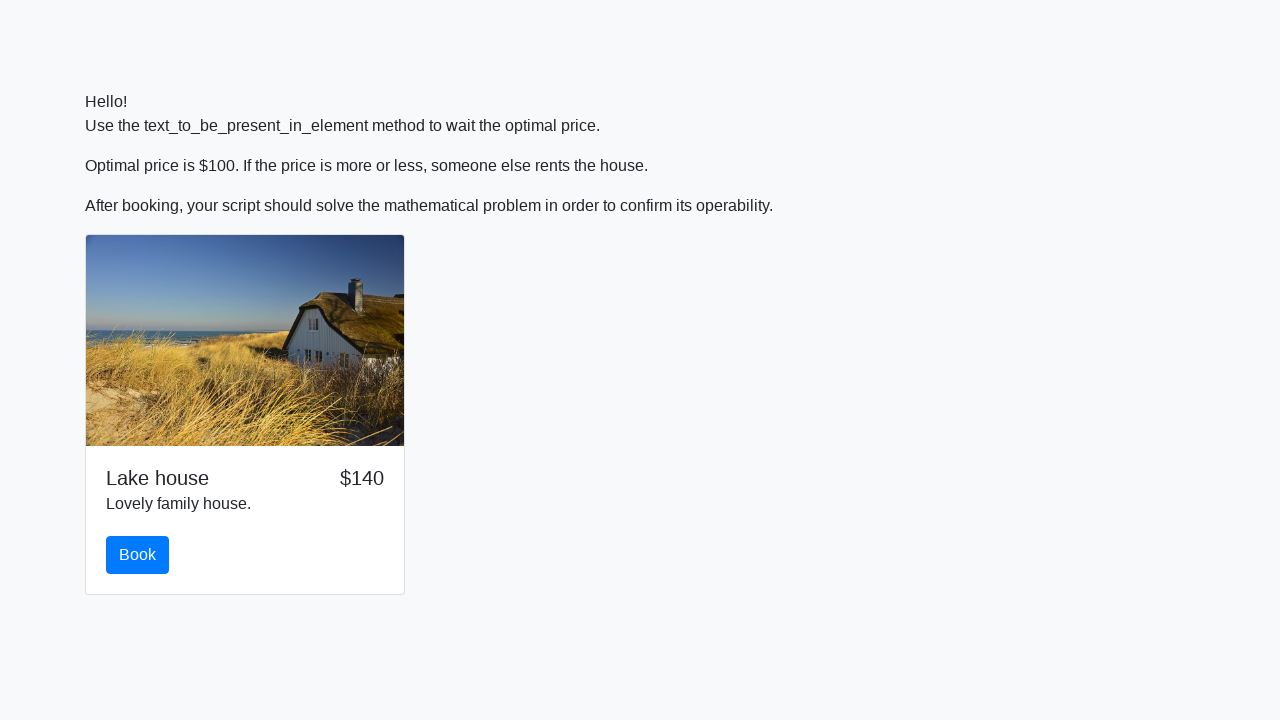